Tests passenger dropdown functionality by opening the dropdown, clicking the increment button for adults 4 times, and closing the dropdown

Starting URL: https://rahulshettyacademy.com/dropdownsPractise/

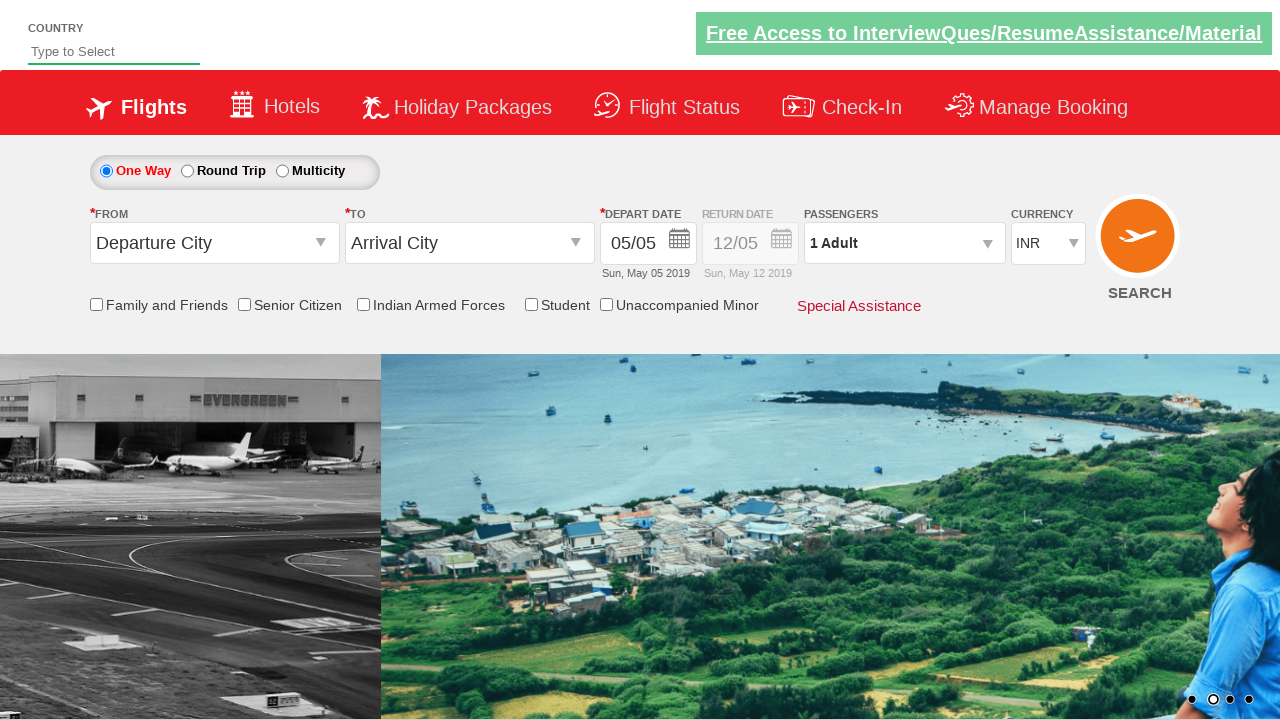

Clicked on passenger info dropdown to open it at (904, 243) on #divpaxinfo
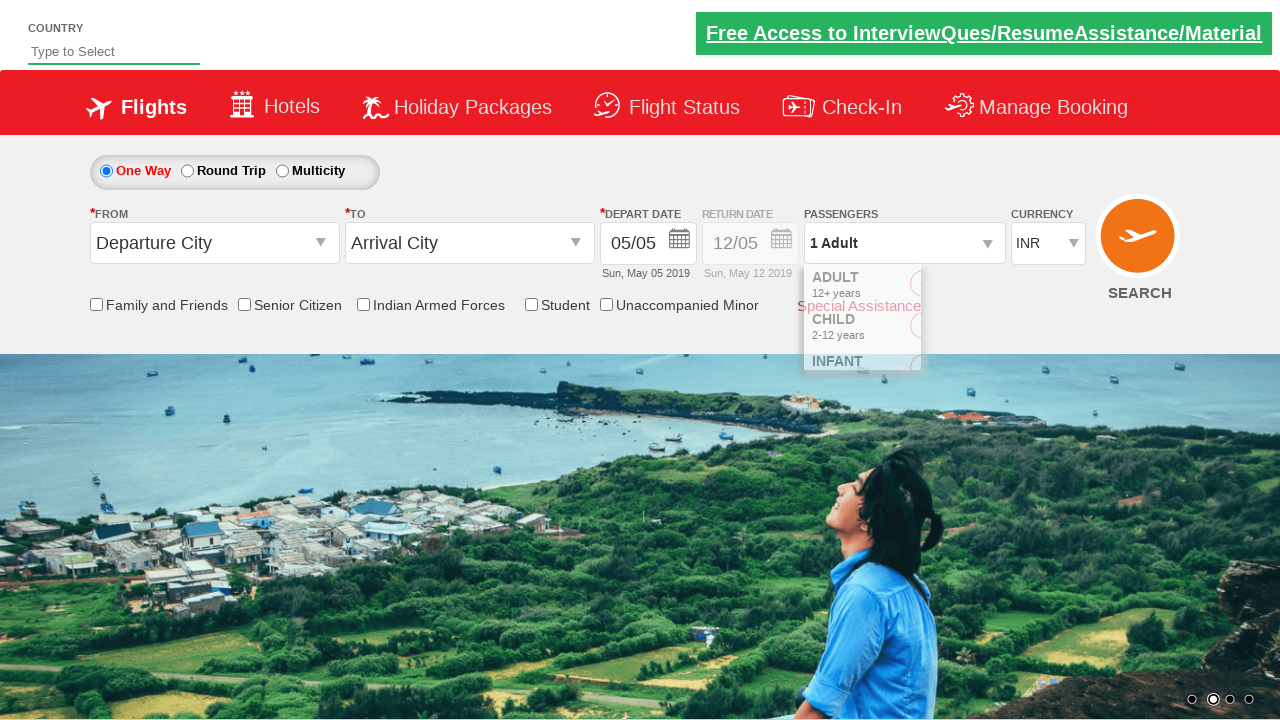

Waited 1 second for dropdown to be visible
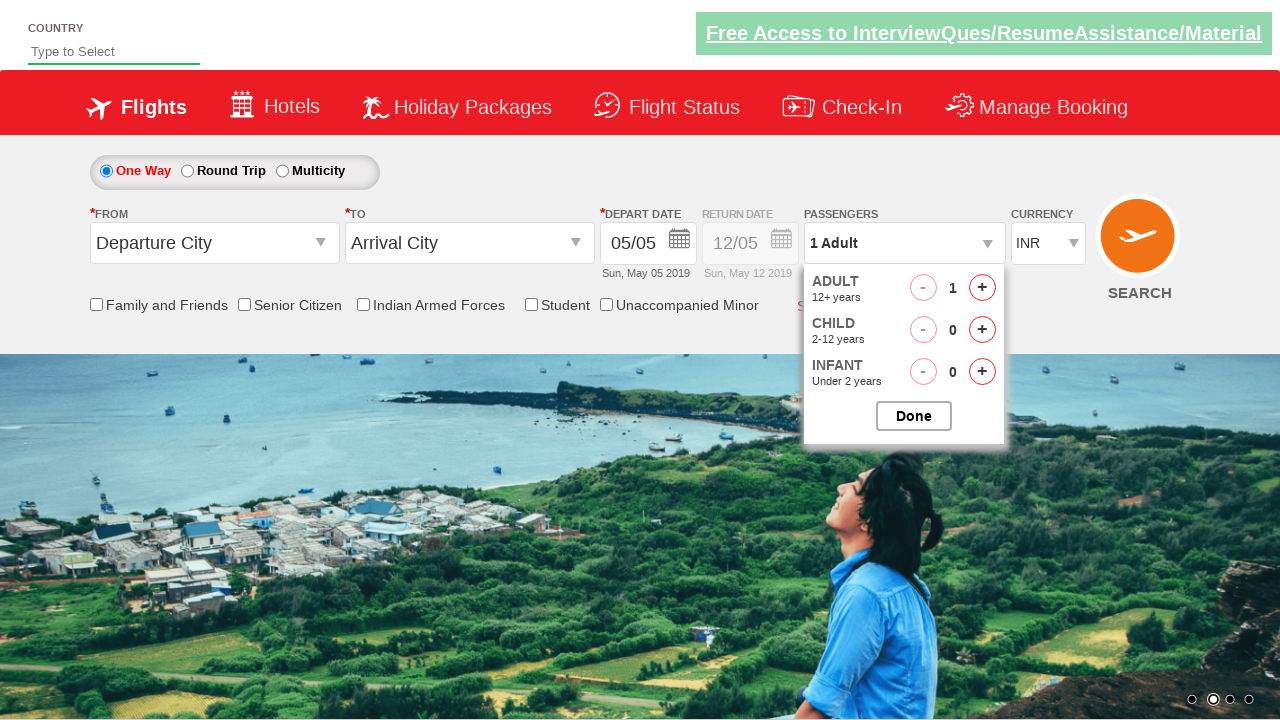

Clicked increment adult button (iteration 1 of 4) at (982, 288) on #hrefIncAdt
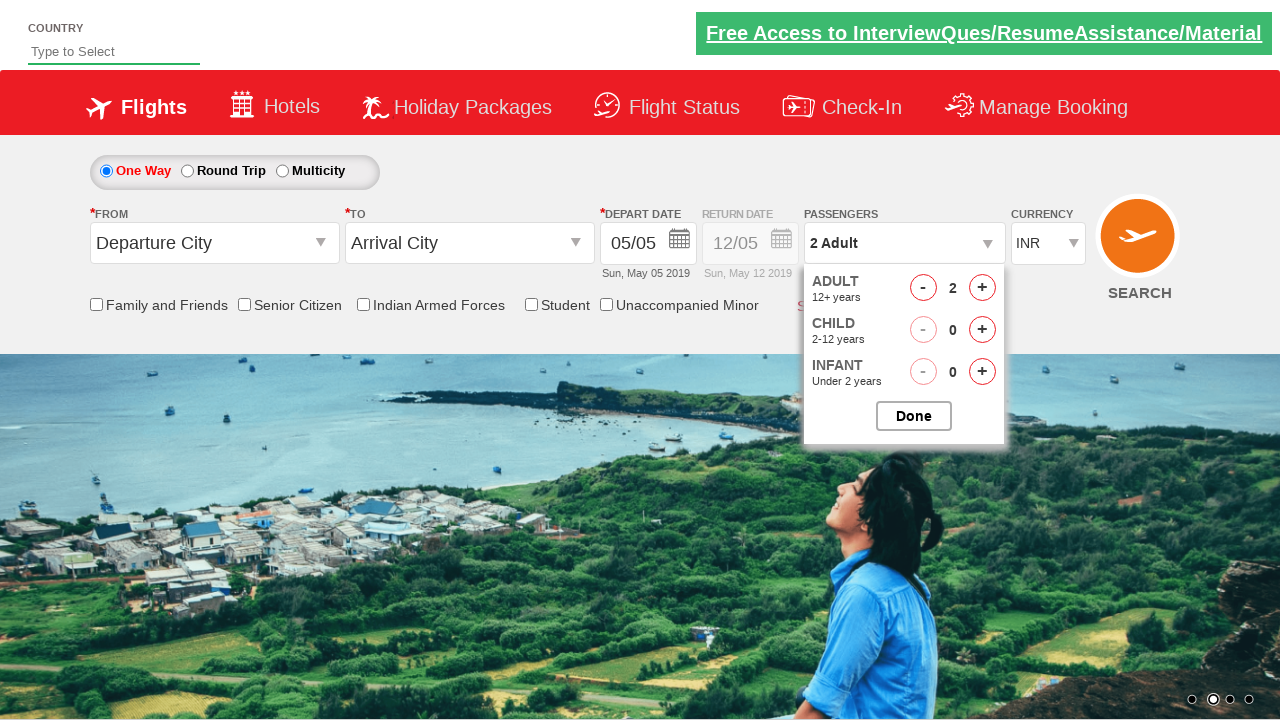

Clicked increment adult button (iteration 2 of 4) at (982, 288) on #hrefIncAdt
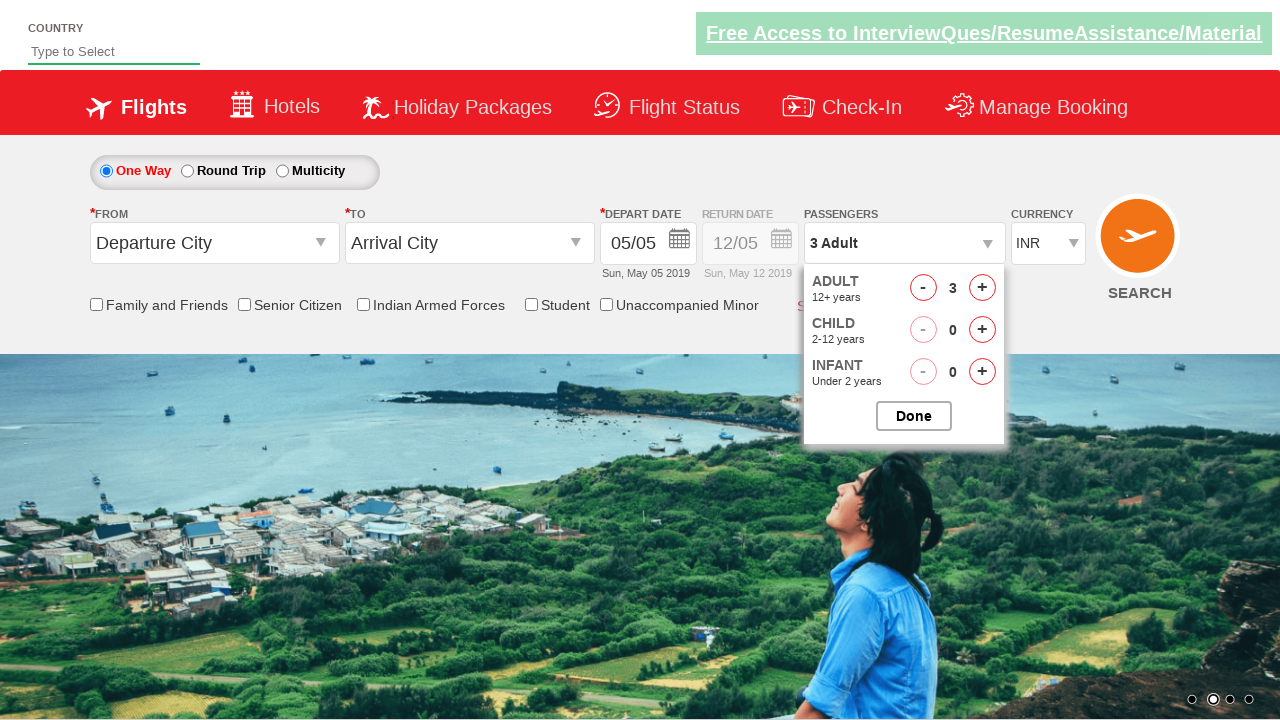

Clicked increment adult button (iteration 3 of 4) at (982, 288) on #hrefIncAdt
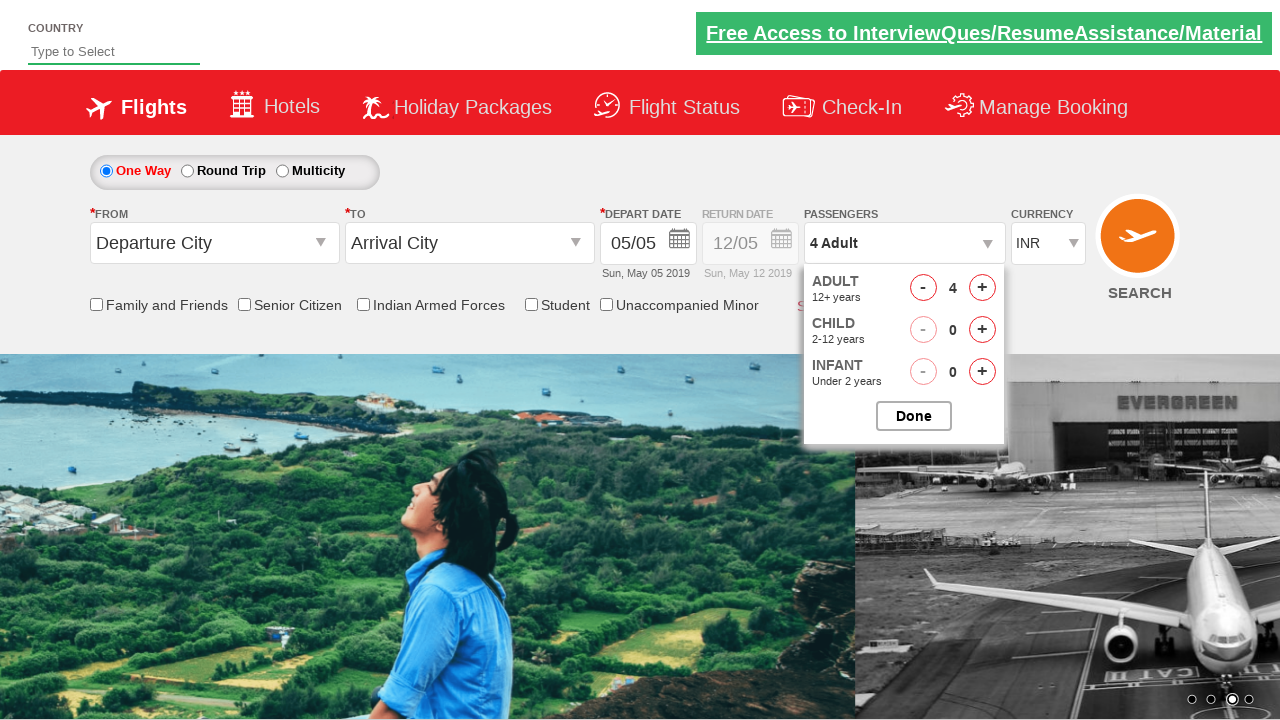

Clicked increment adult button (iteration 4 of 4) at (982, 288) on #hrefIncAdt
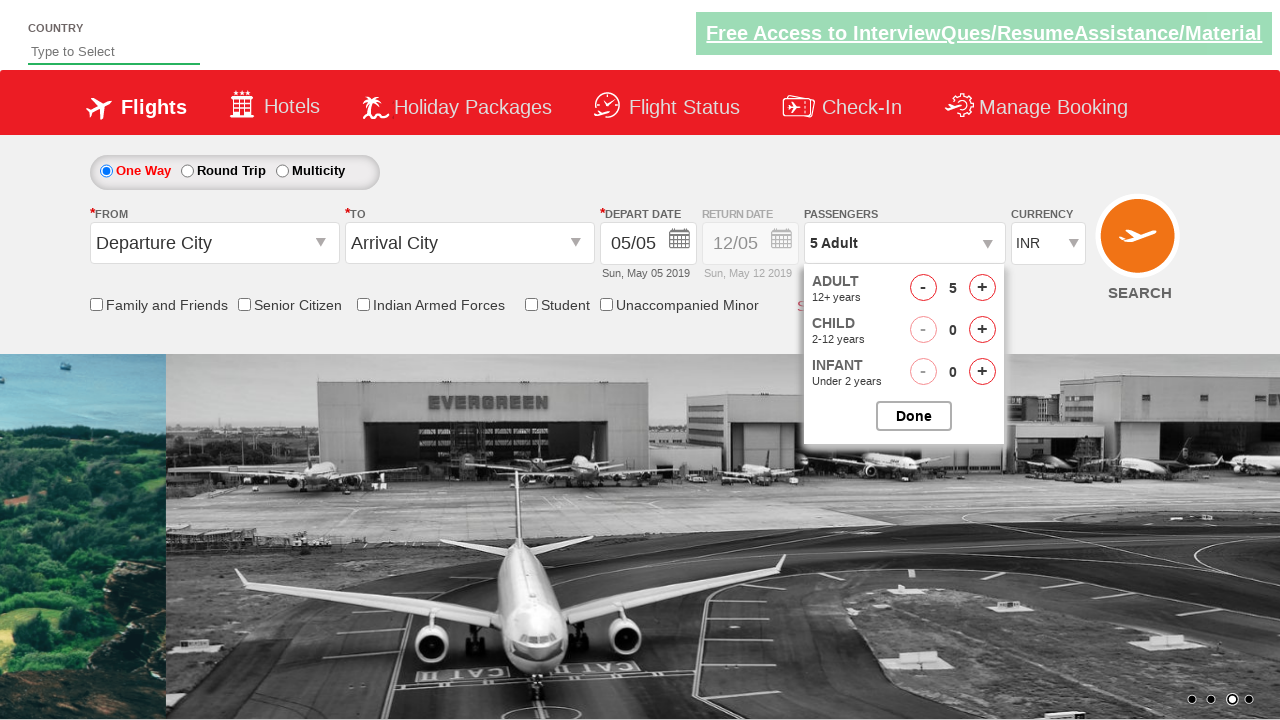

Clicked button to close the passenger options dropdown at (914, 416) on #btnclosepaxoption
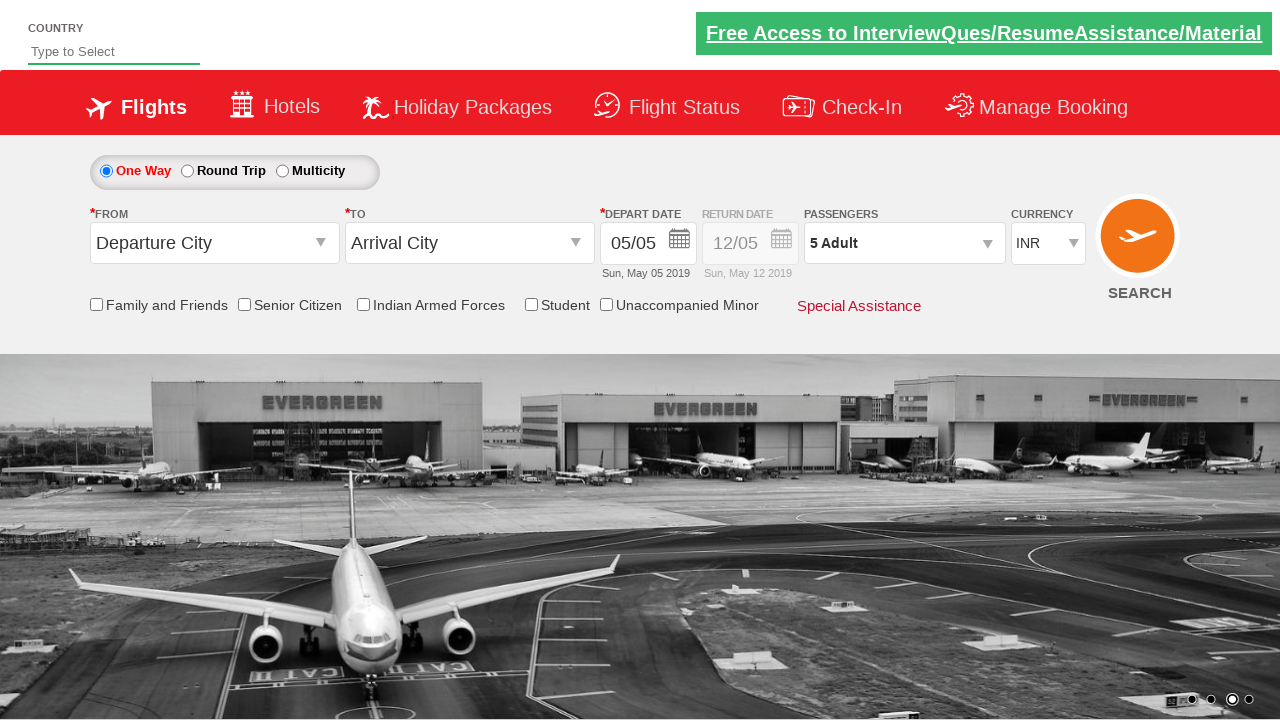

Confirmed dropdown closed and passenger info element is visible
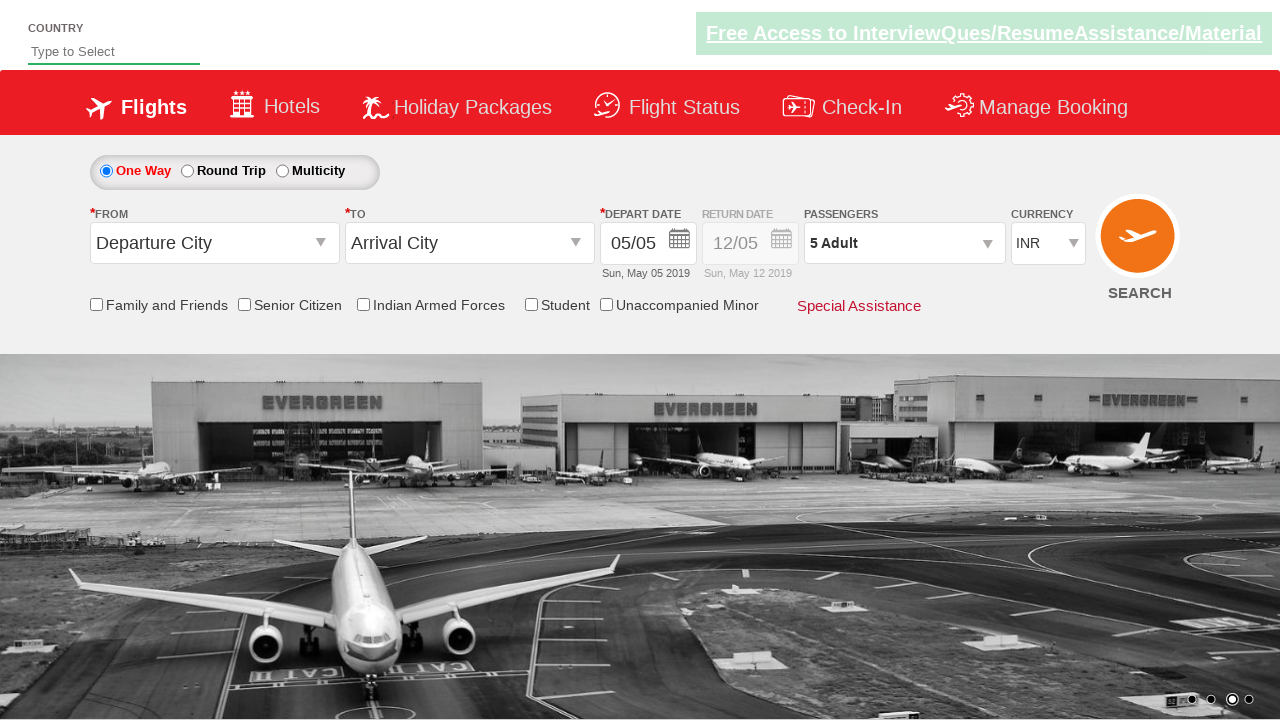

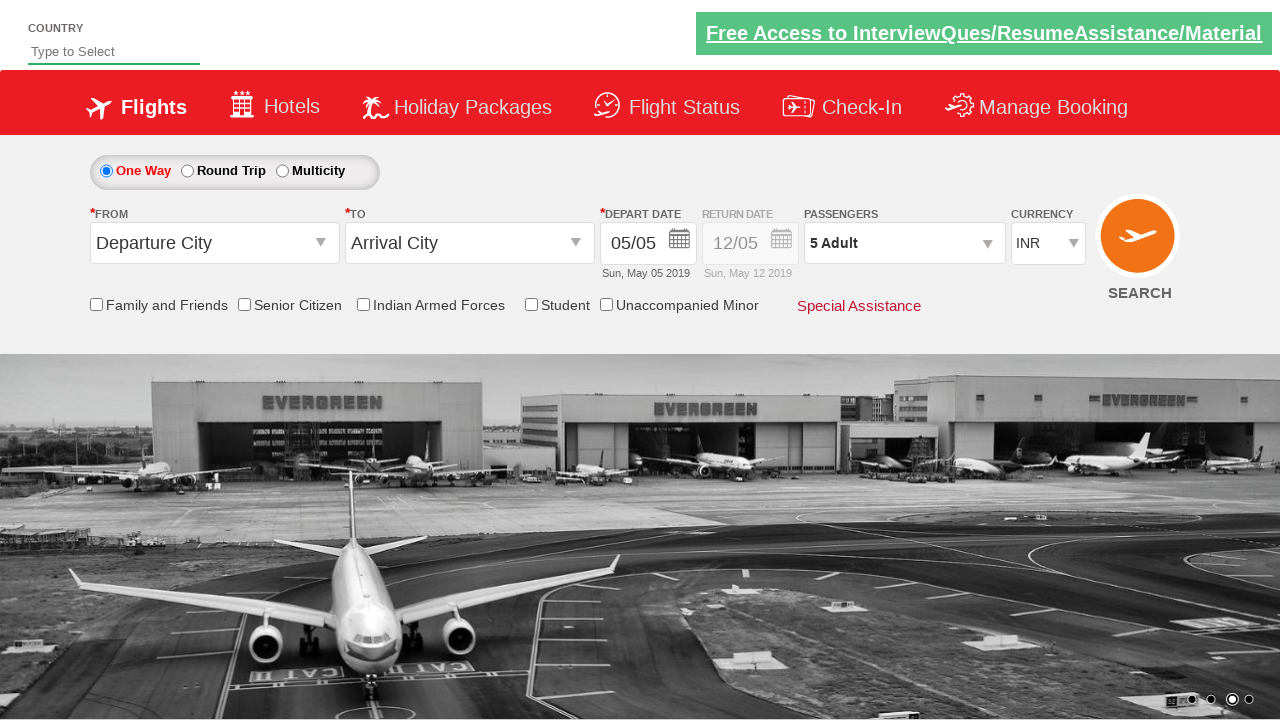